Tests dropdown selection by index, selecting the option at index 1

Starting URL: https://the-internet.herokuapp.com/dropdown

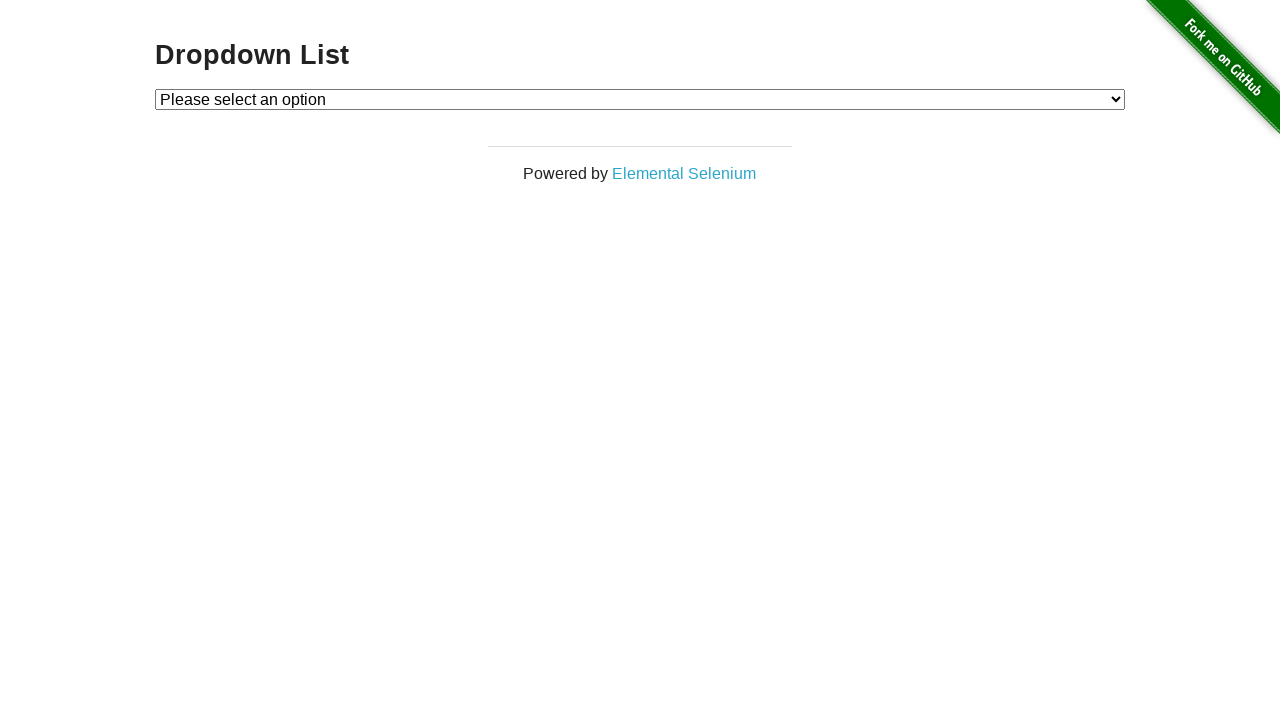

Navigated to dropdown test page
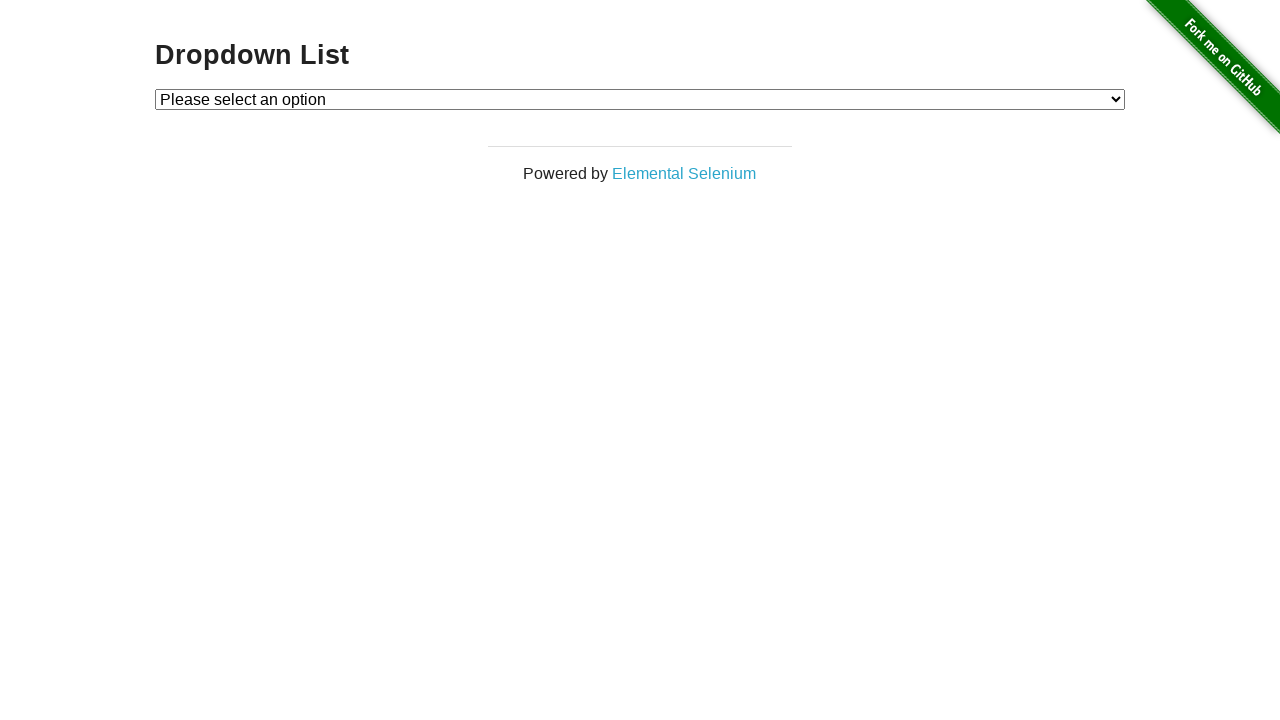

Selected dropdown option at index 1 on #dropdown
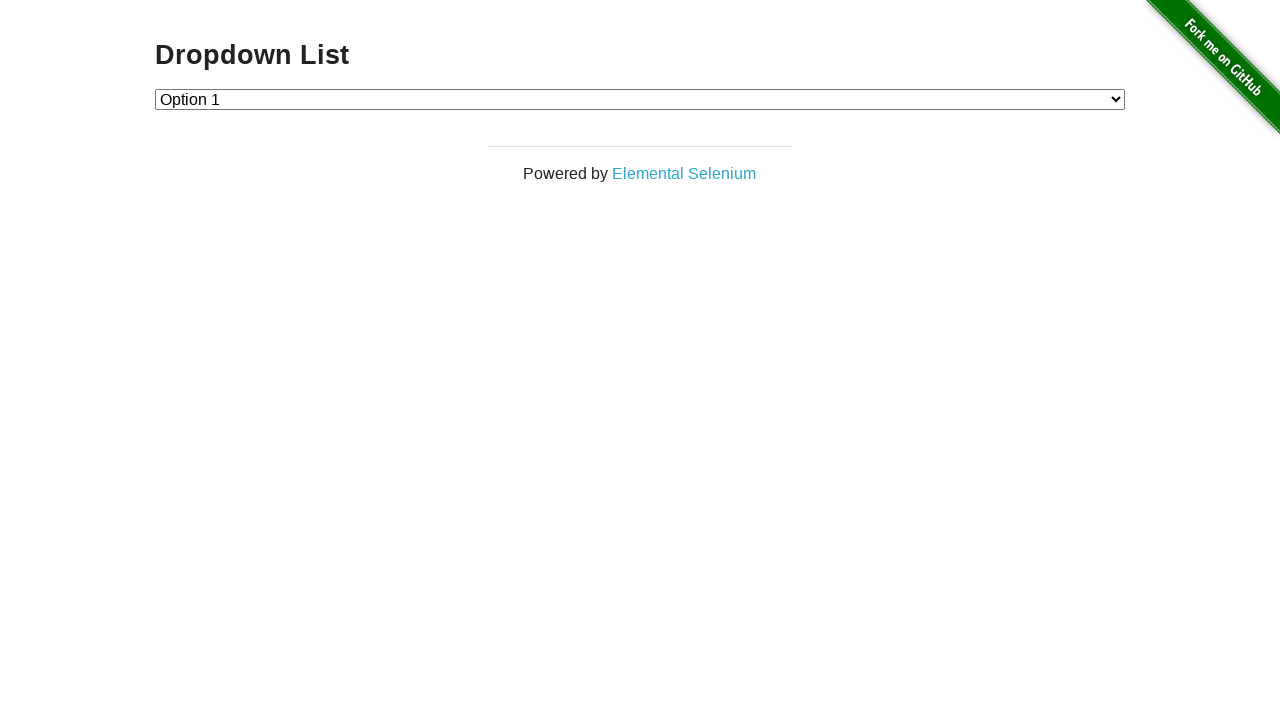

Verified dropdown value is '1'
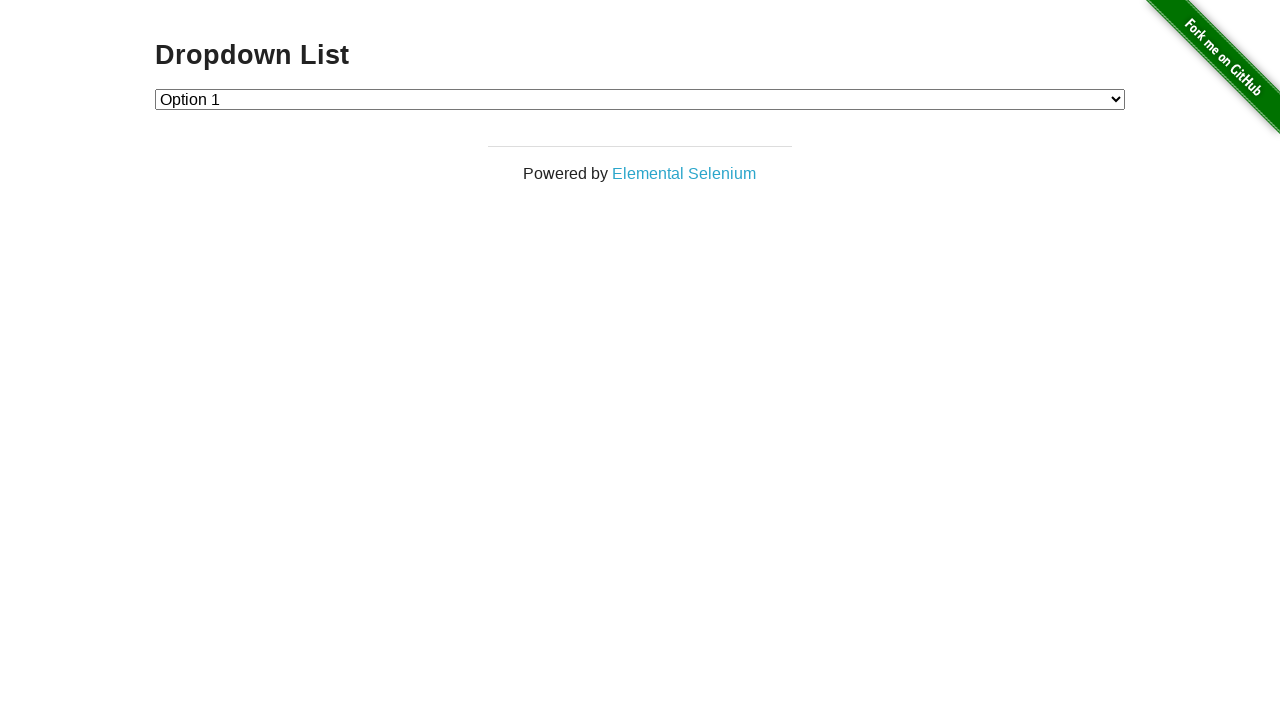

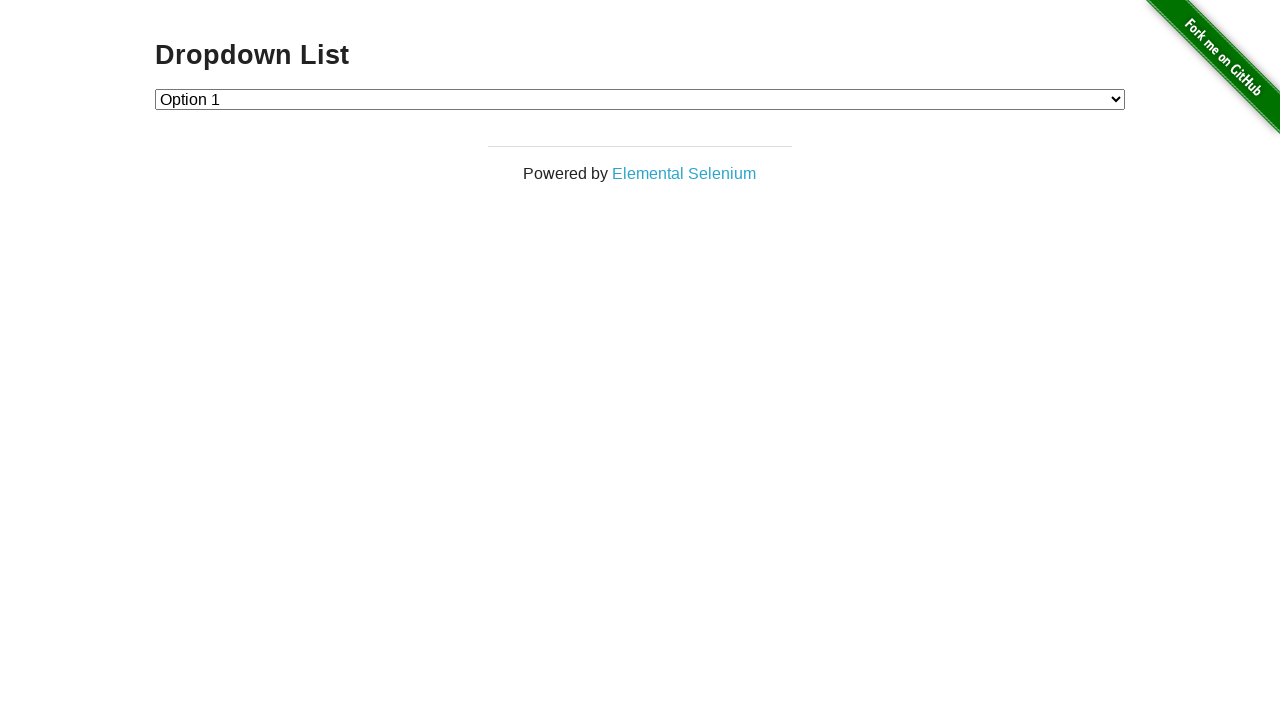